Tests radio button functionality by clicking each enabled radio button and verifying selection state

Starting URL: https://qa-practice.netlify.app/radiobuttons

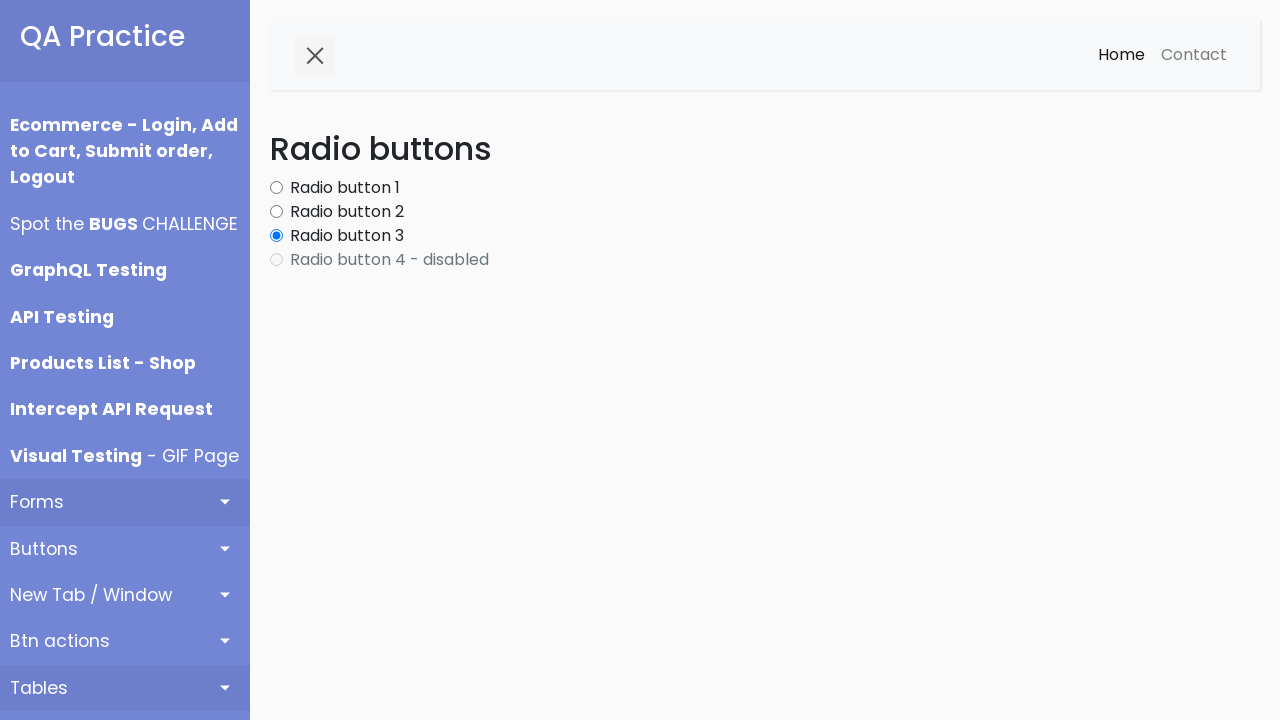

Located all radio button elements on the page
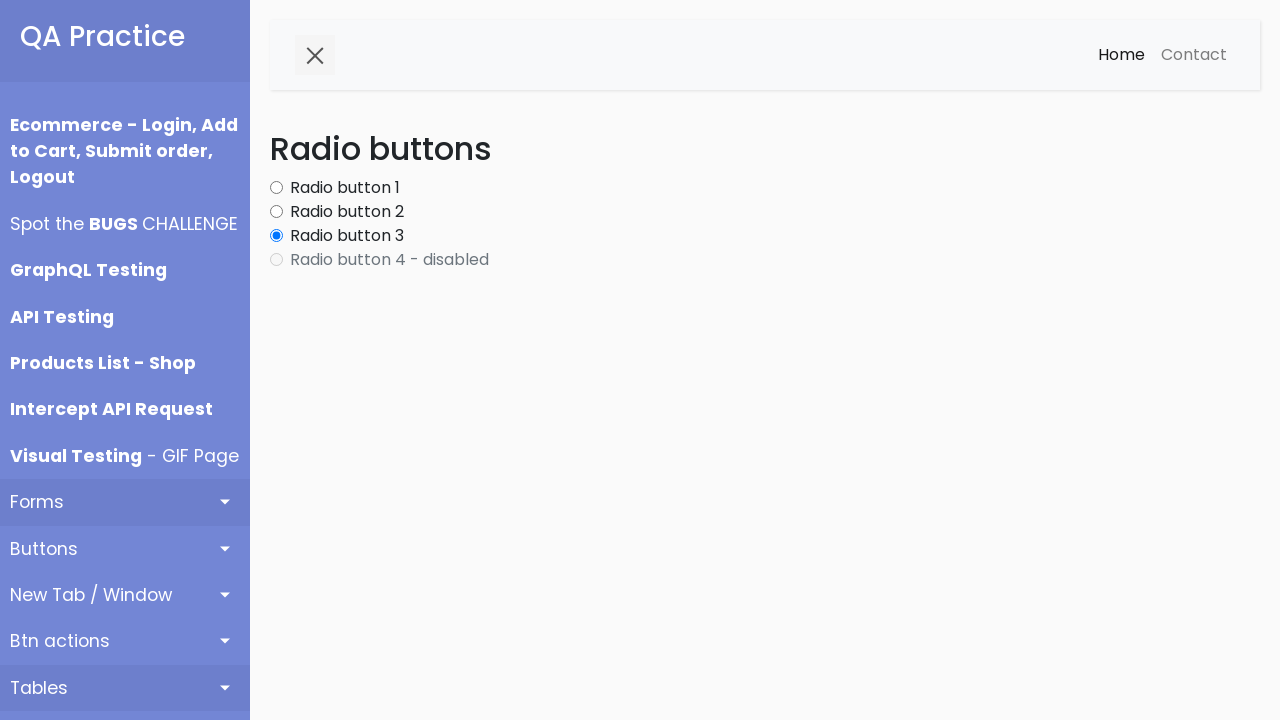

Retrieved count of radio buttons: 4
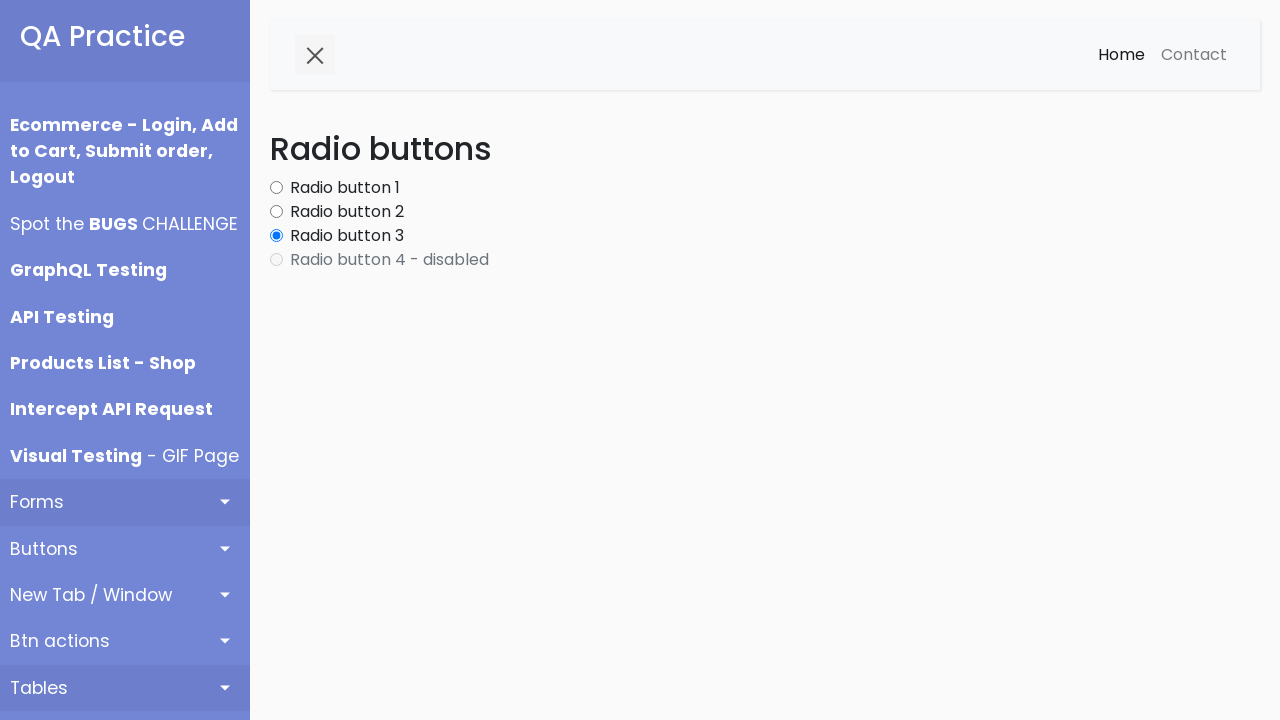

Selected radio button at index 0
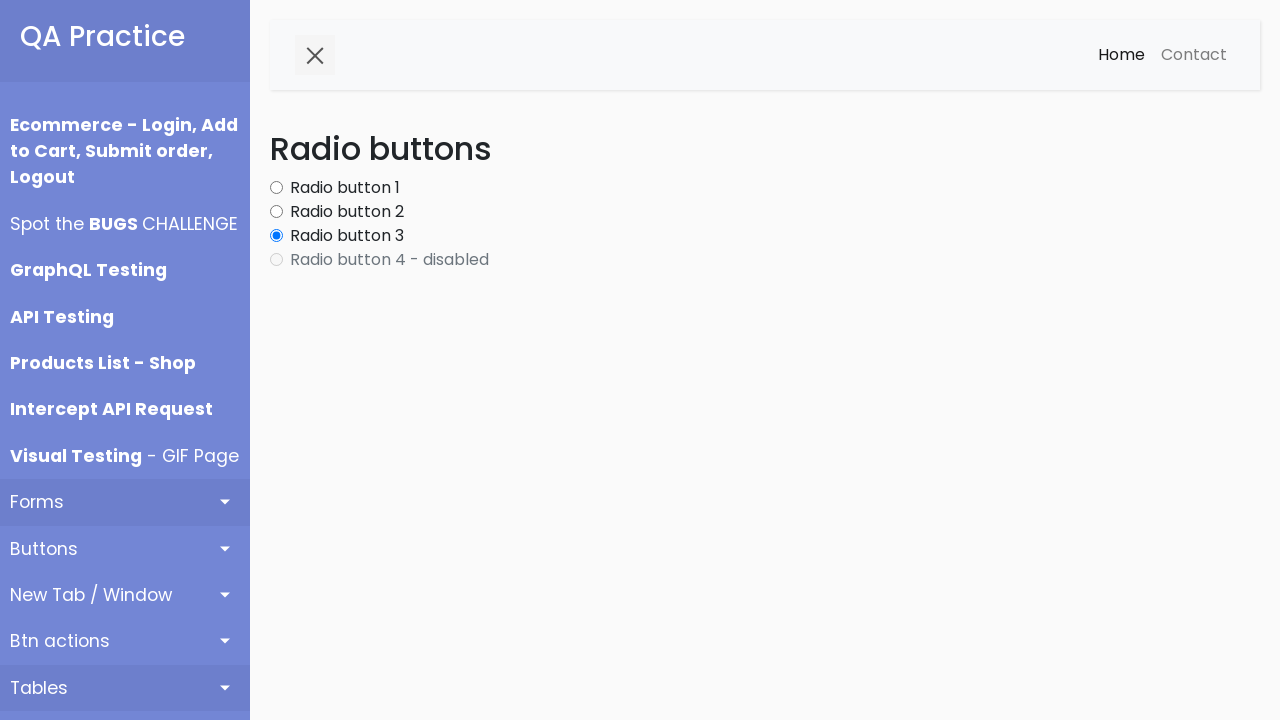

Clicked enabled radio button at index 0 at (276, 188) on .form-check-input >> nth=0
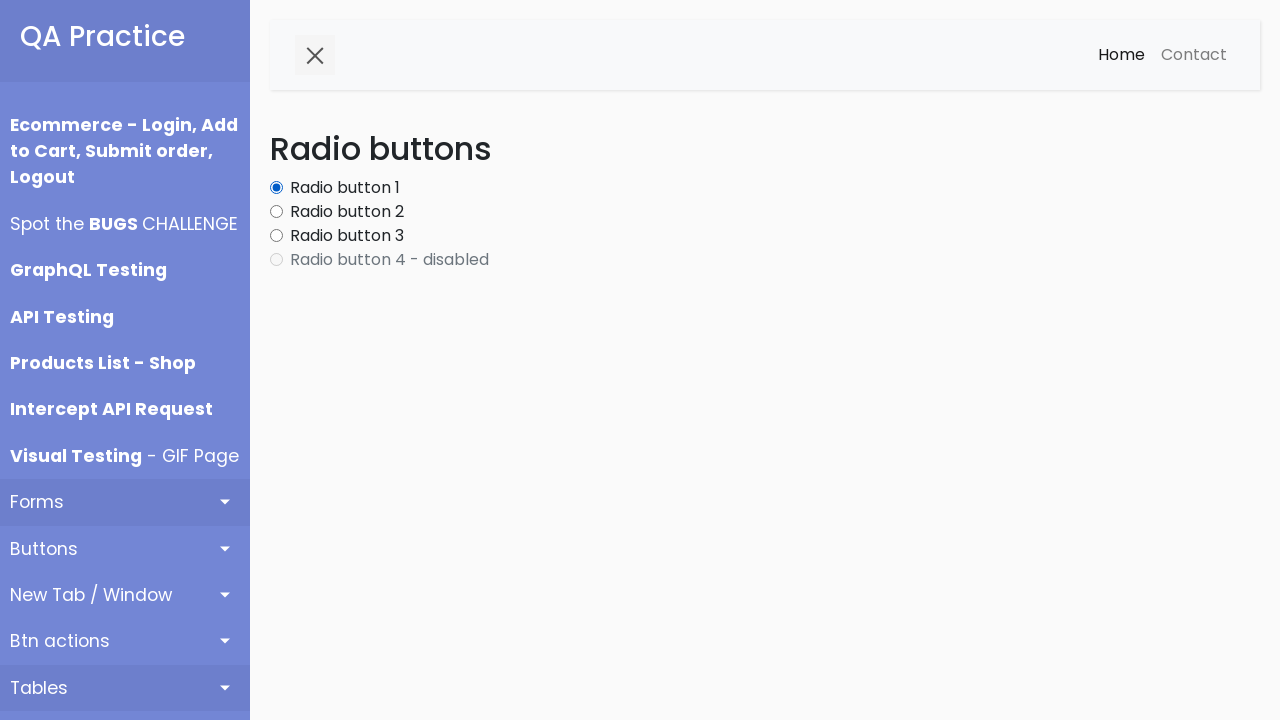

Verified radio button at index 0 is checked
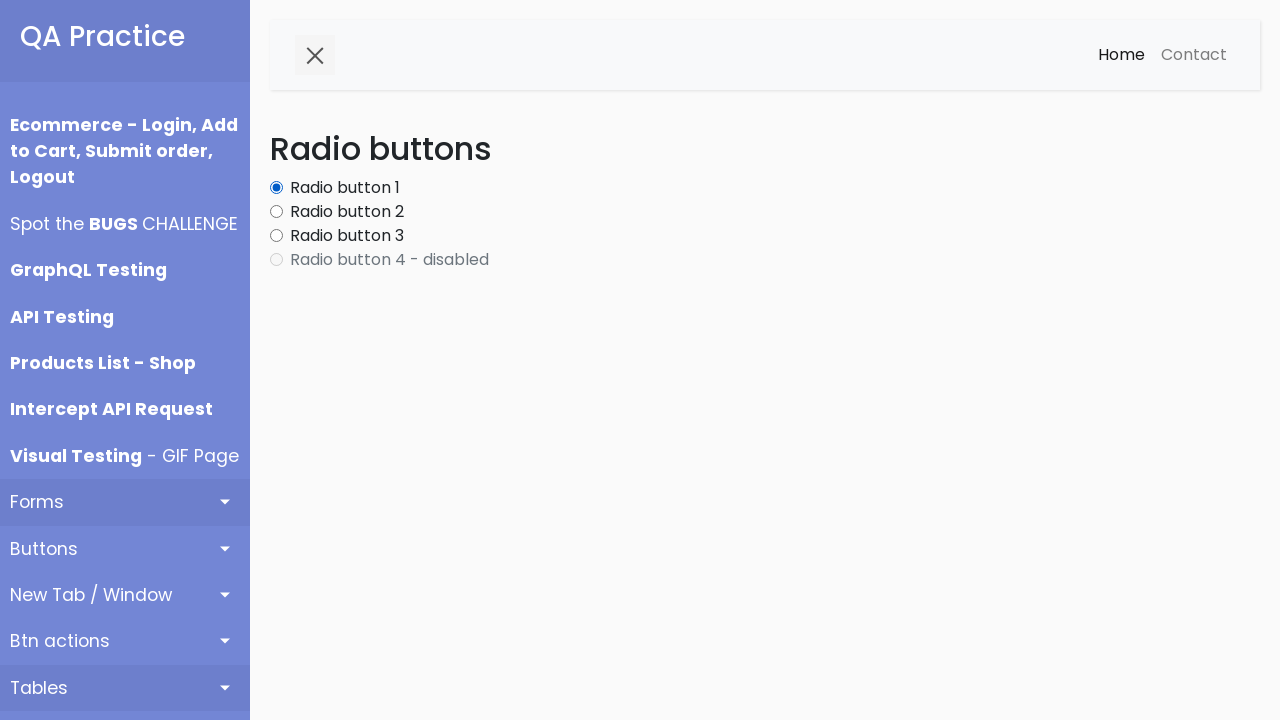

Selected radio button at index 1
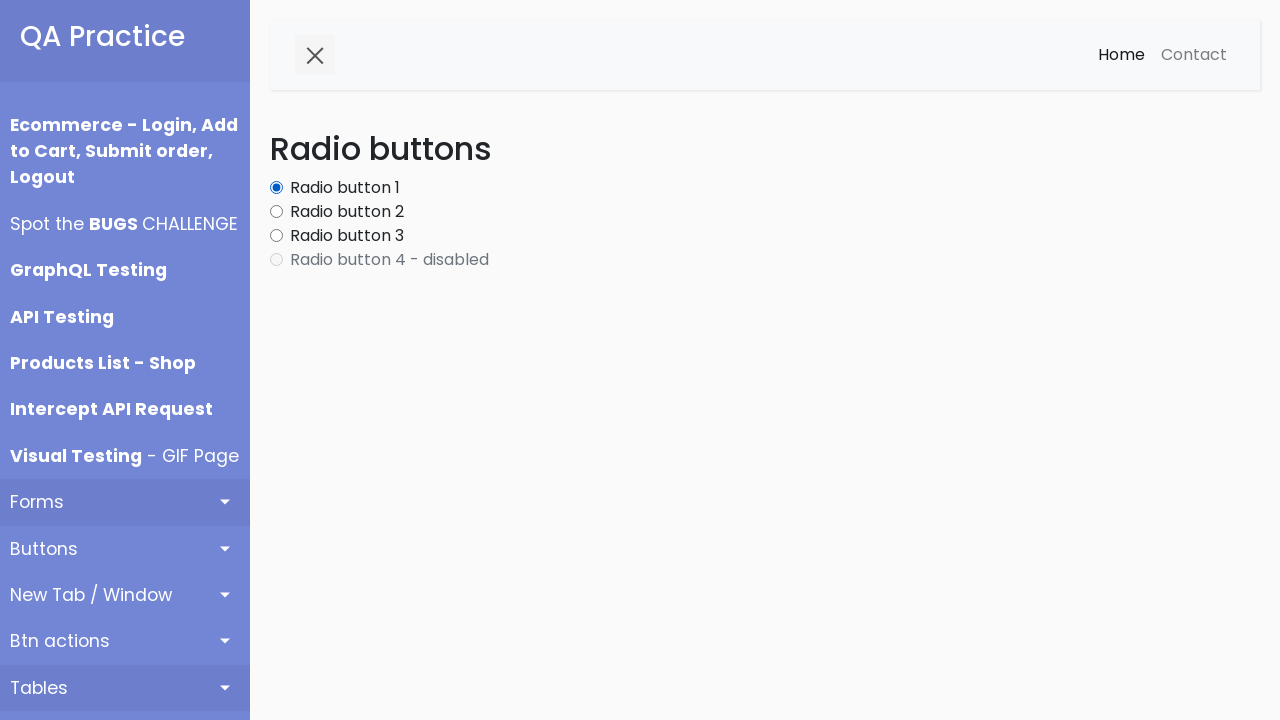

Clicked enabled radio button at index 1 at (276, 212) on .form-check-input >> nth=1
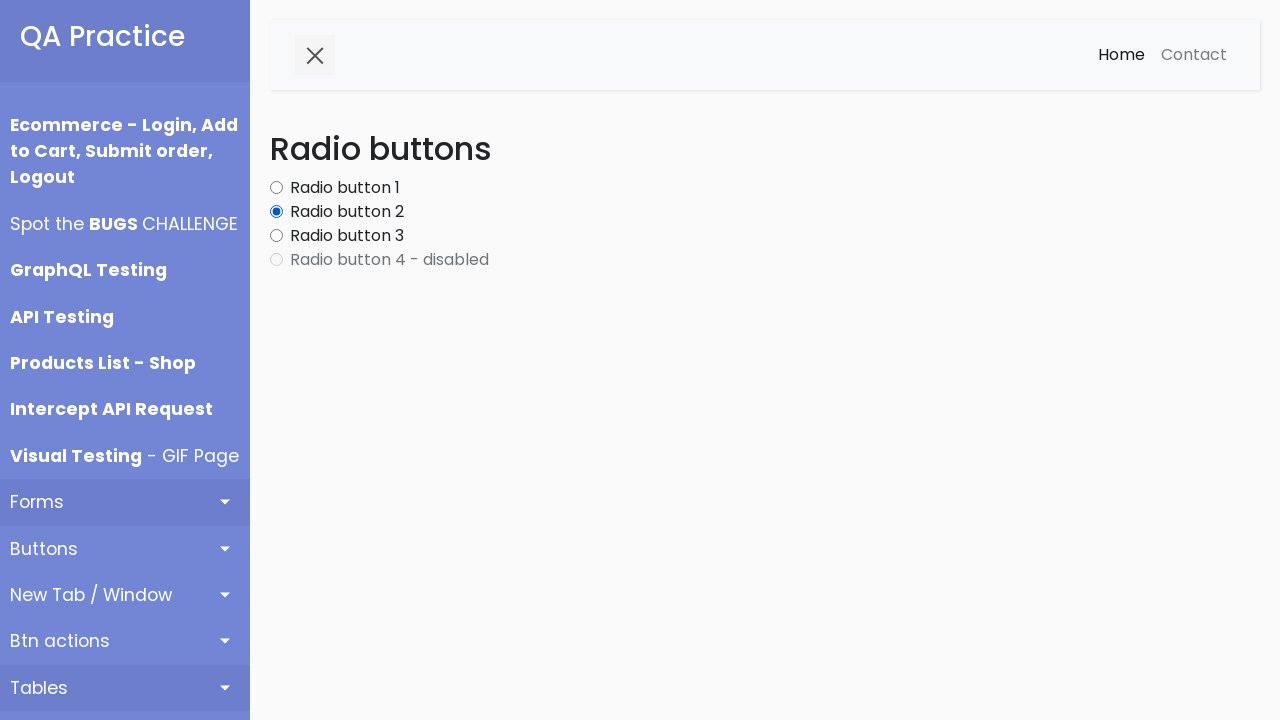

Verified radio button at index 1 is checked
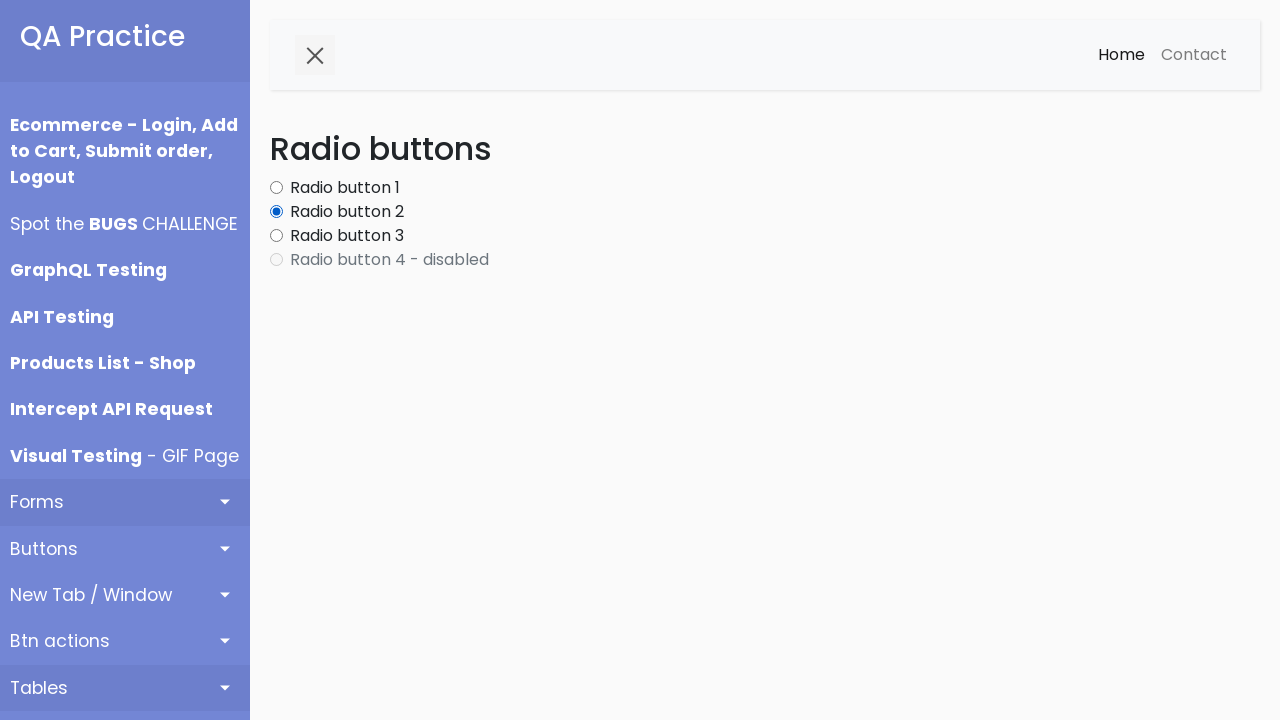

Selected radio button at index 2
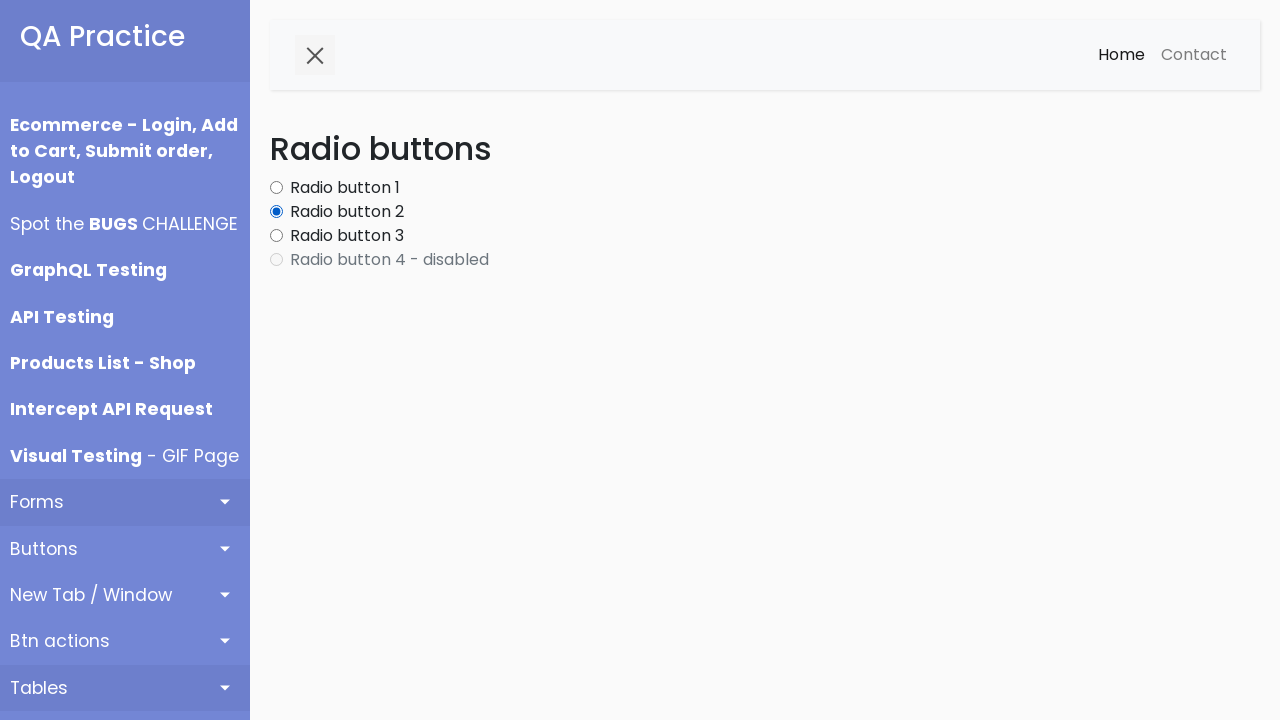

Clicked enabled radio button at index 2 at (276, 236) on .form-check-input >> nth=2
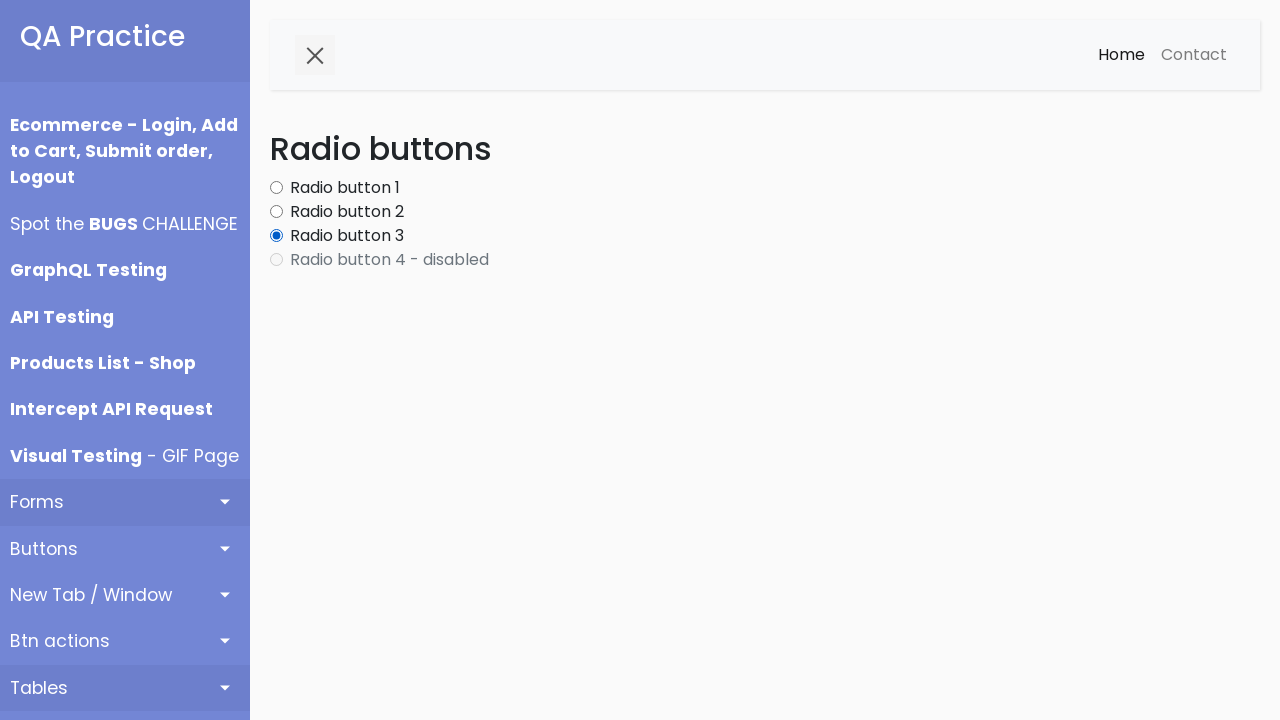

Verified radio button at index 2 is checked
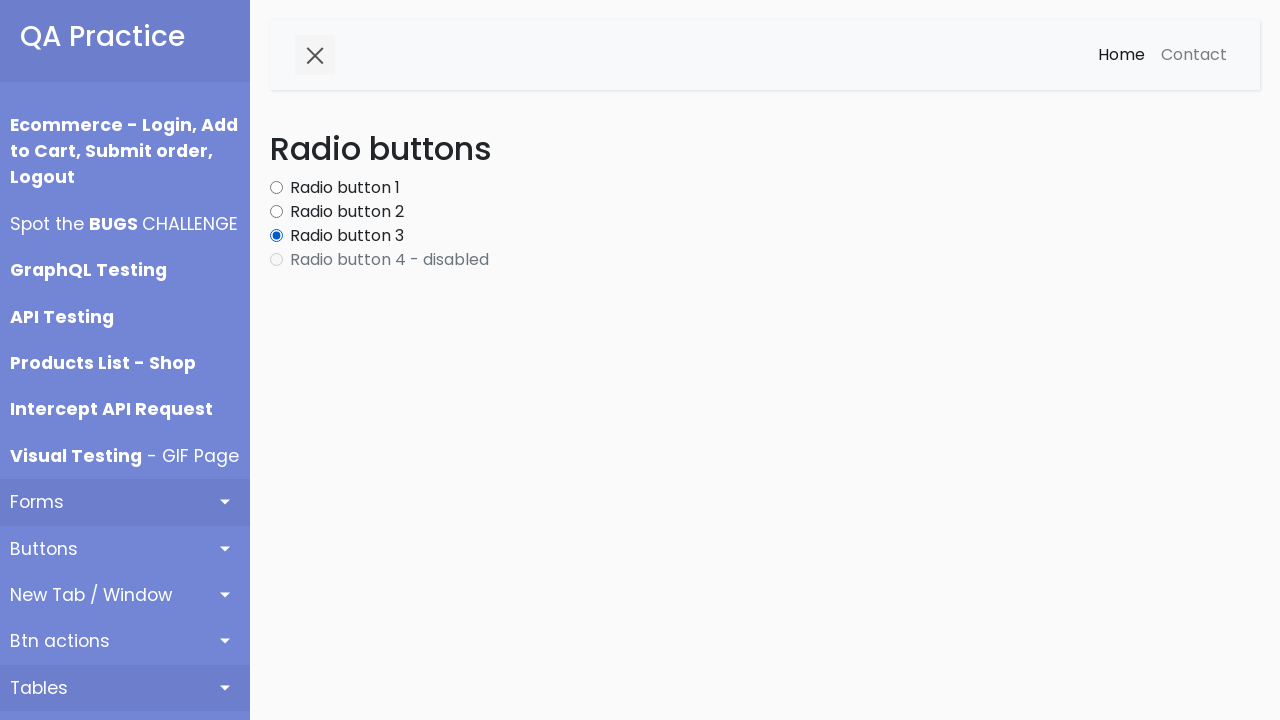

Selected radio button at index 3
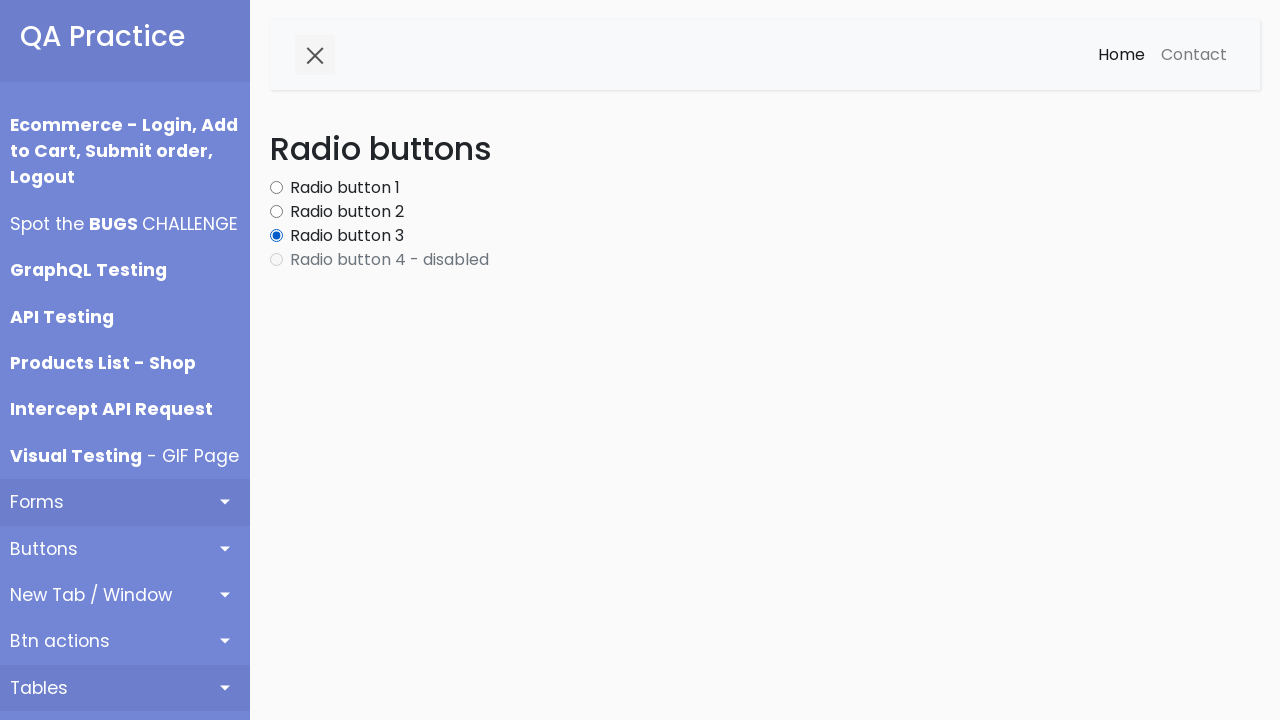

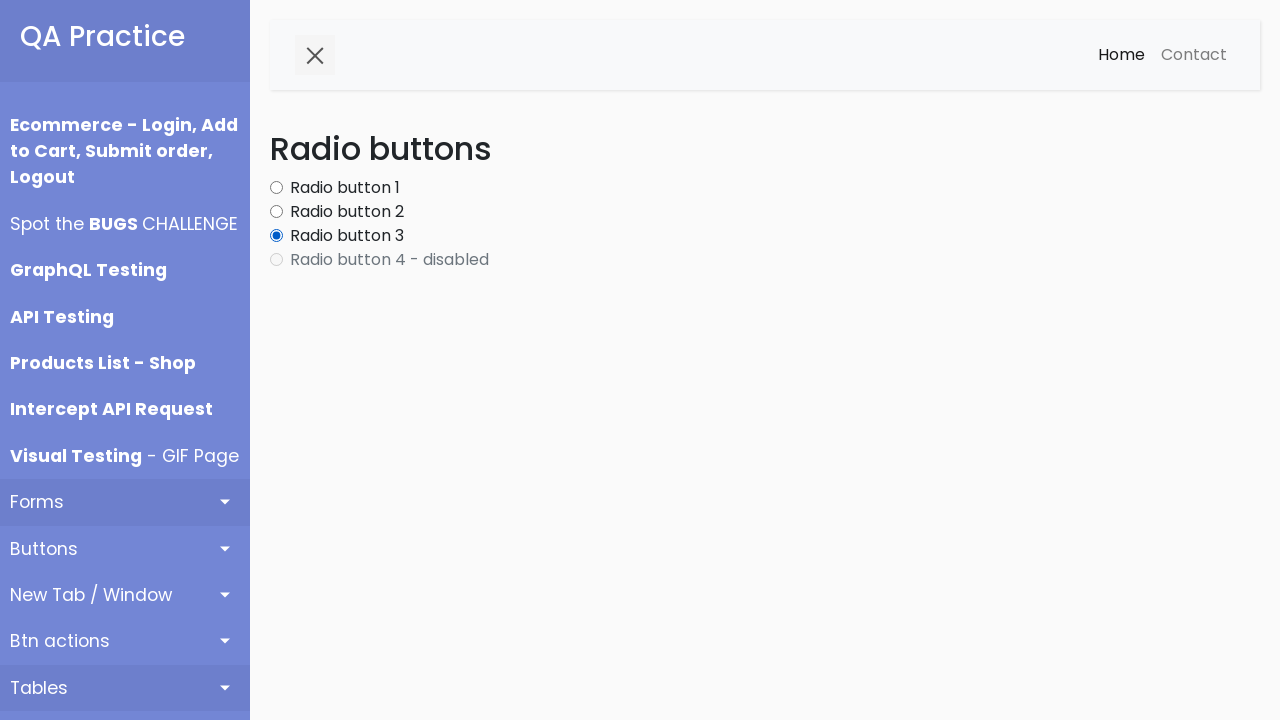